Clicks the "REQUEST INFO" button on the USF Data Science program page

Starting URL: https://www.usfca.edu/arts-sciences/programs/graduate/data-science/program-overview

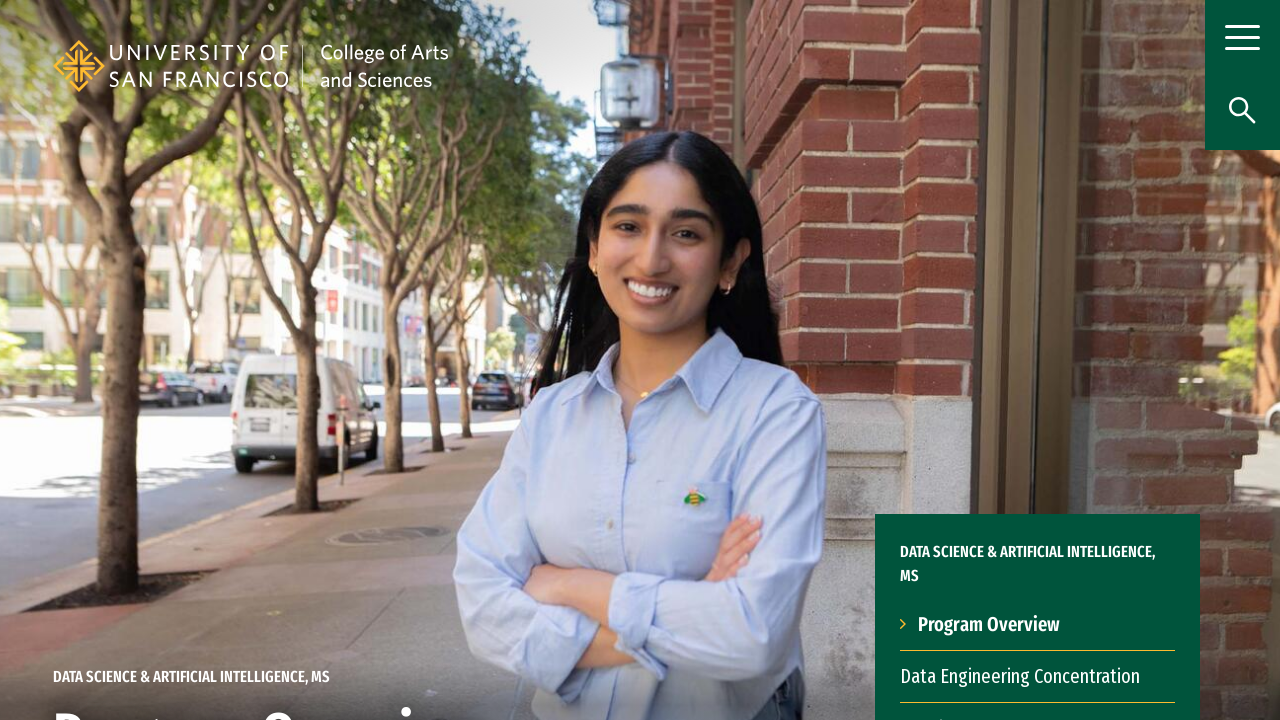

Waited for buttons container to load on USF Data Science program overview page
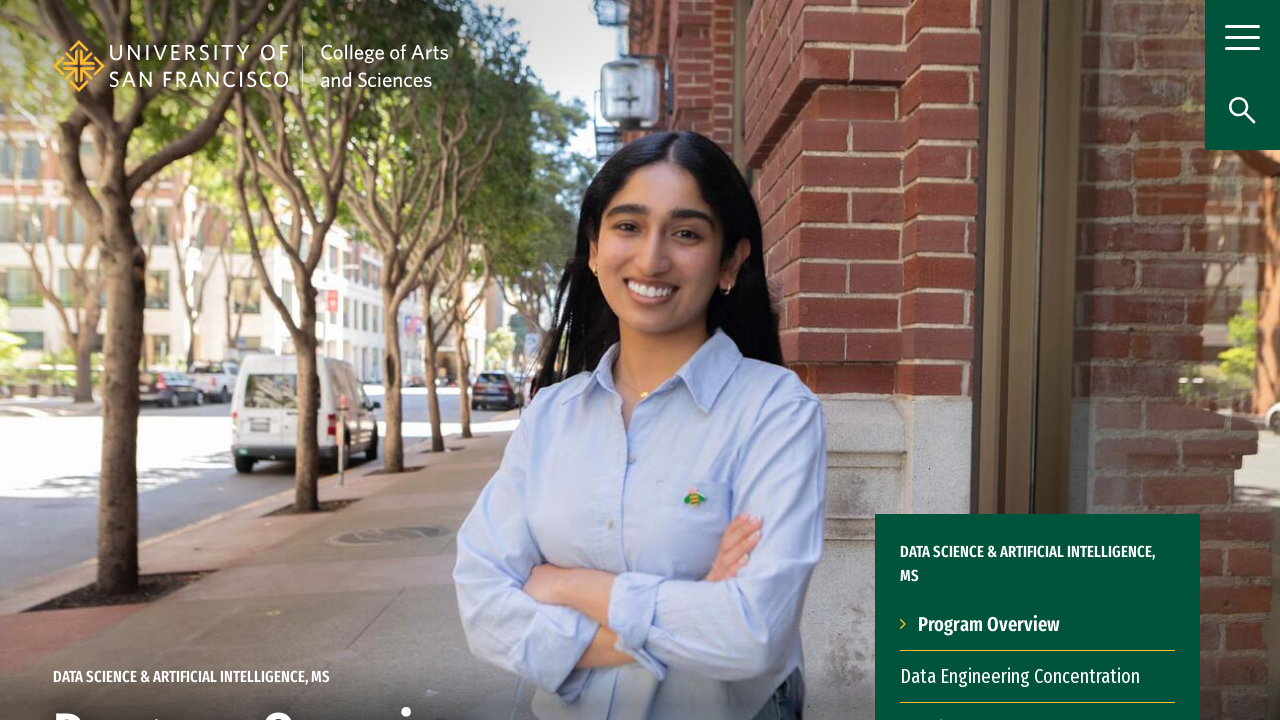

Clicked the REQUEST INFO button in the buttons container at (1038, 360) on div.buttons-container a:has-text("REQUEST INFO")
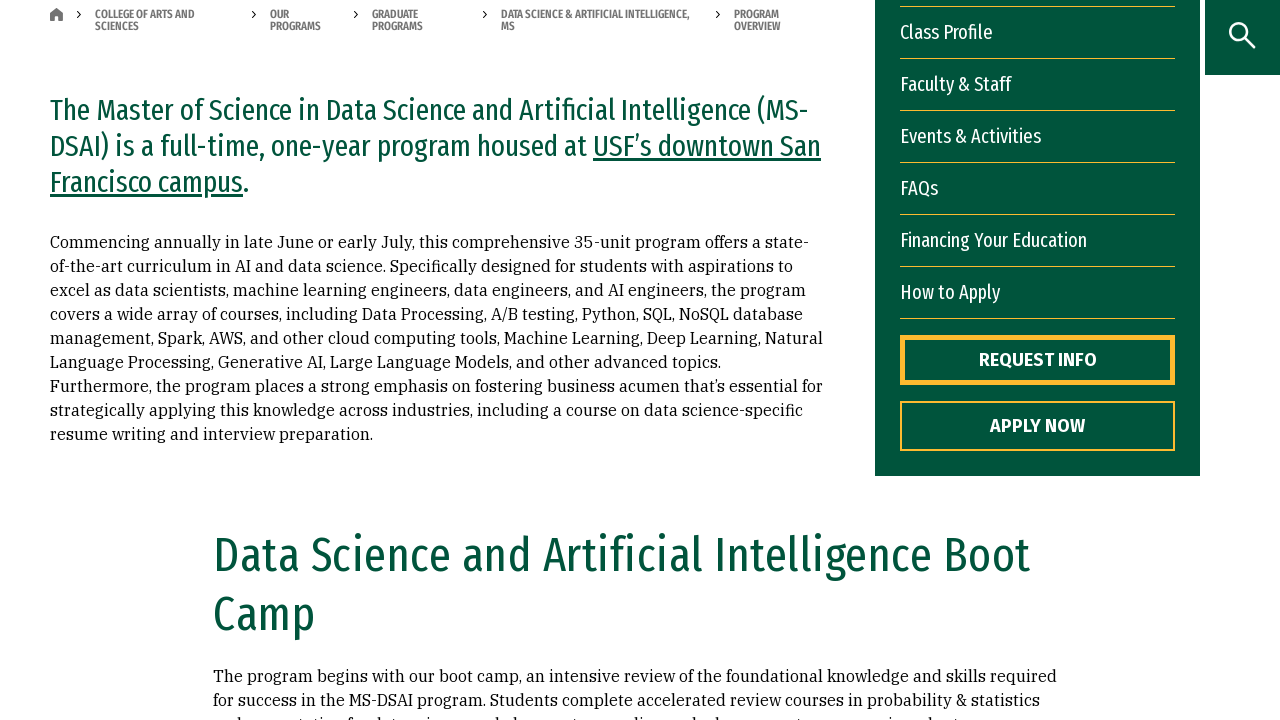

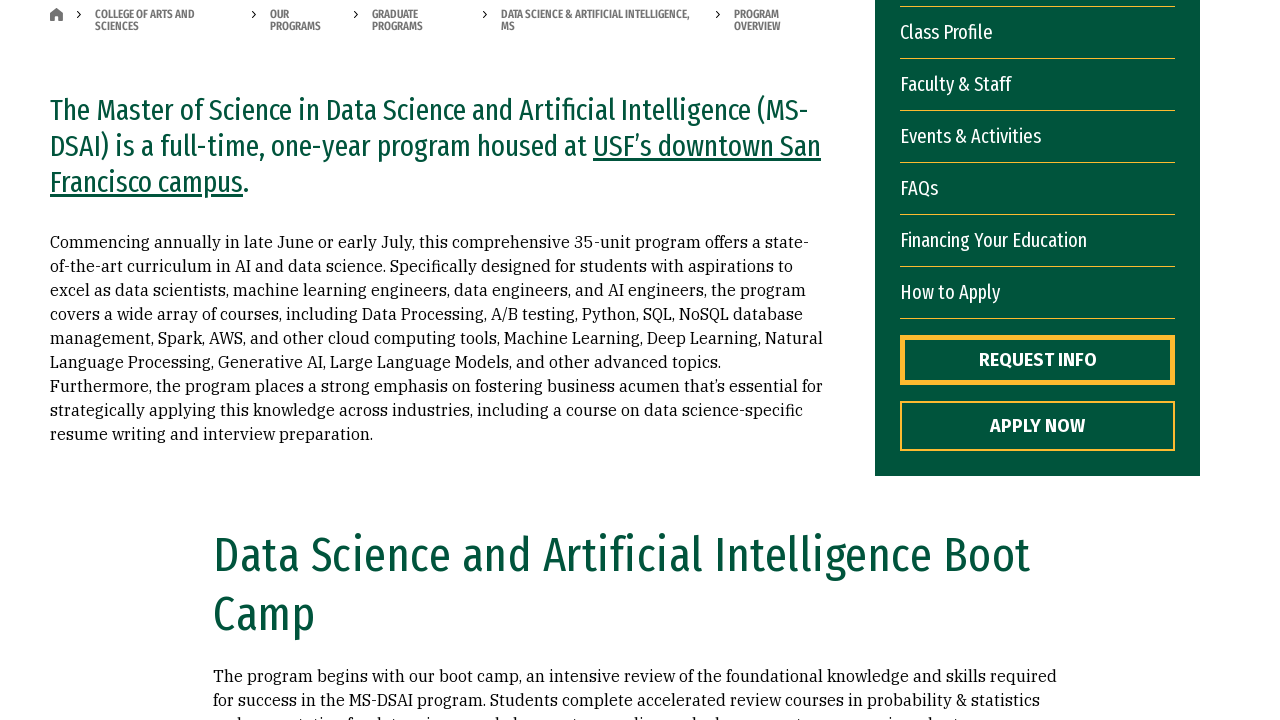